Tests JavaScript alert handling by clicking the first button, accepting the alert, and verifying the result message shows successful click

Starting URL: https://the-internet.herokuapp.com/javascript_alerts

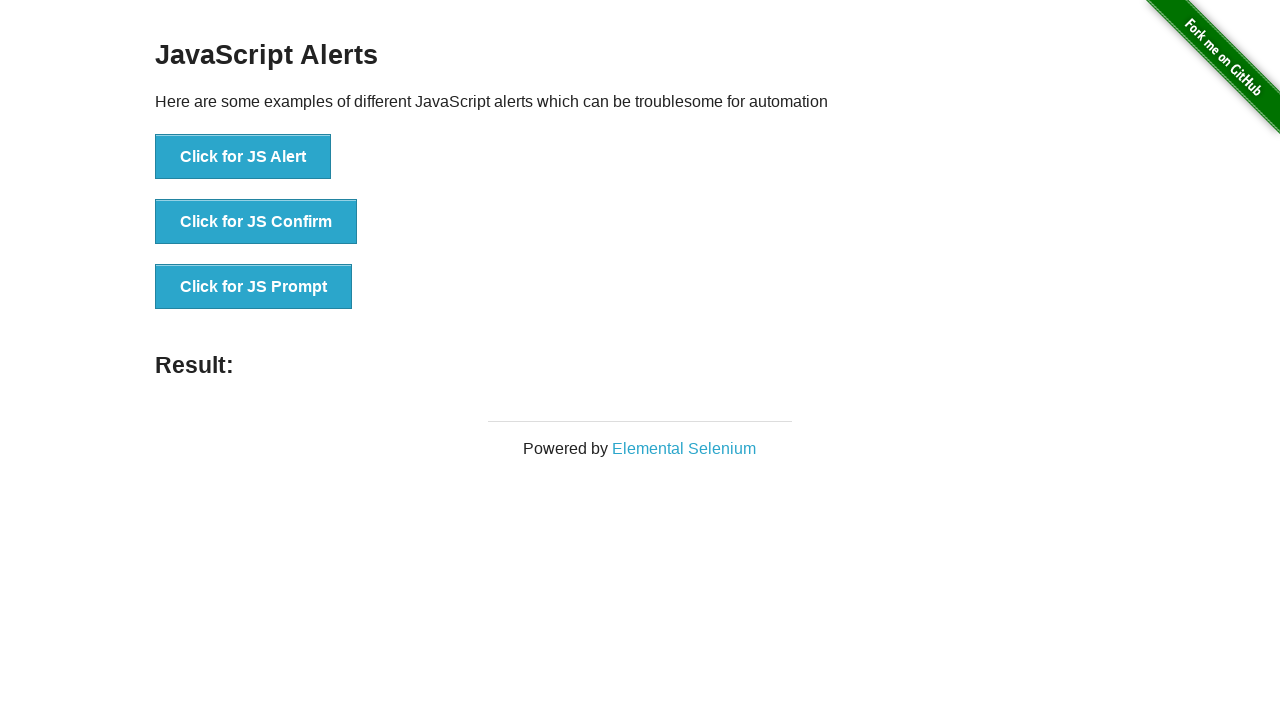

Clicked the 'Click for JS Alert' button at (243, 157) on xpath=//*[text()='Click for JS Alert']
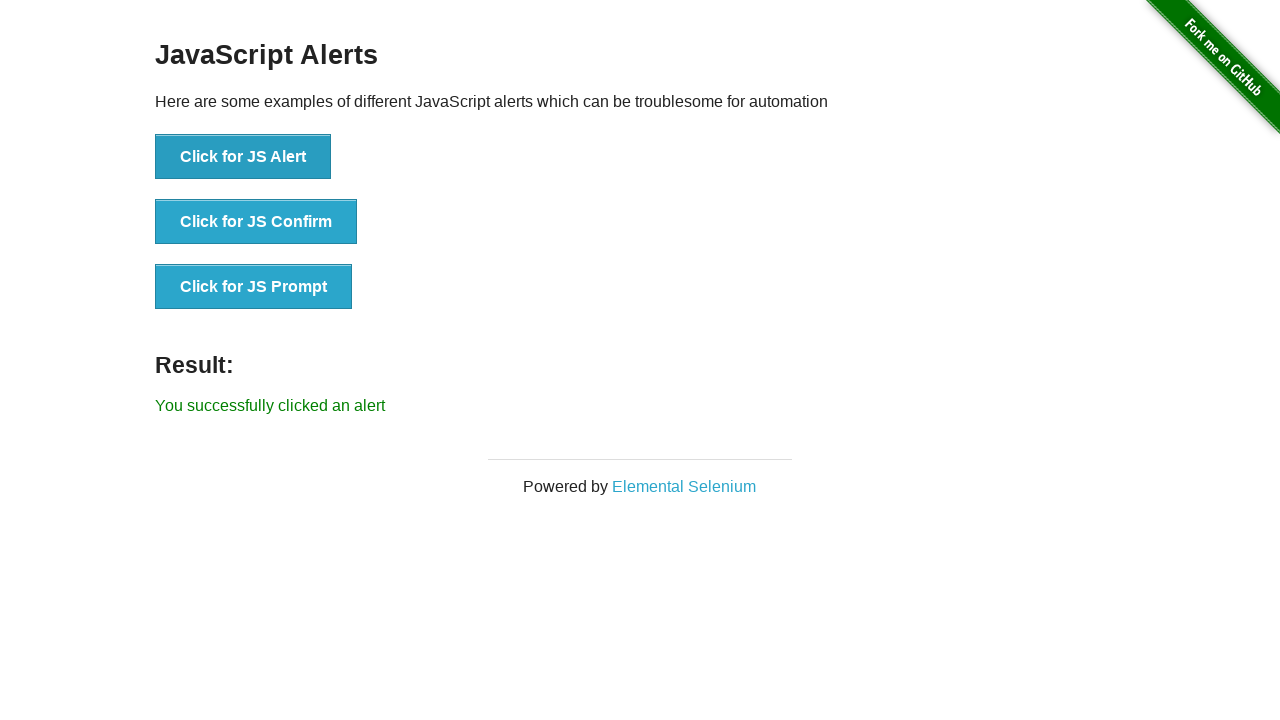

Set up alert dialog handler to accept dialogs
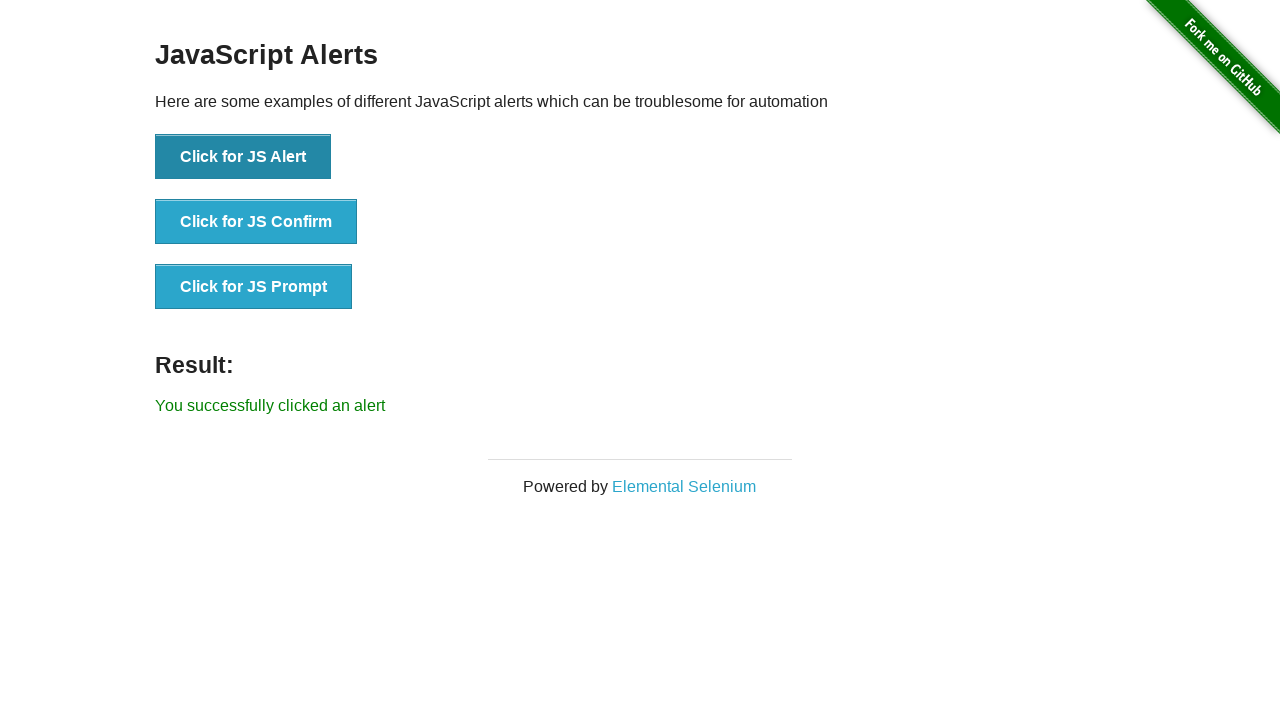

Clicked the 'Click for JS Alert' button and accepted the JavaScript alert at (243, 157) on xpath=//*[text()='Click for JS Alert']
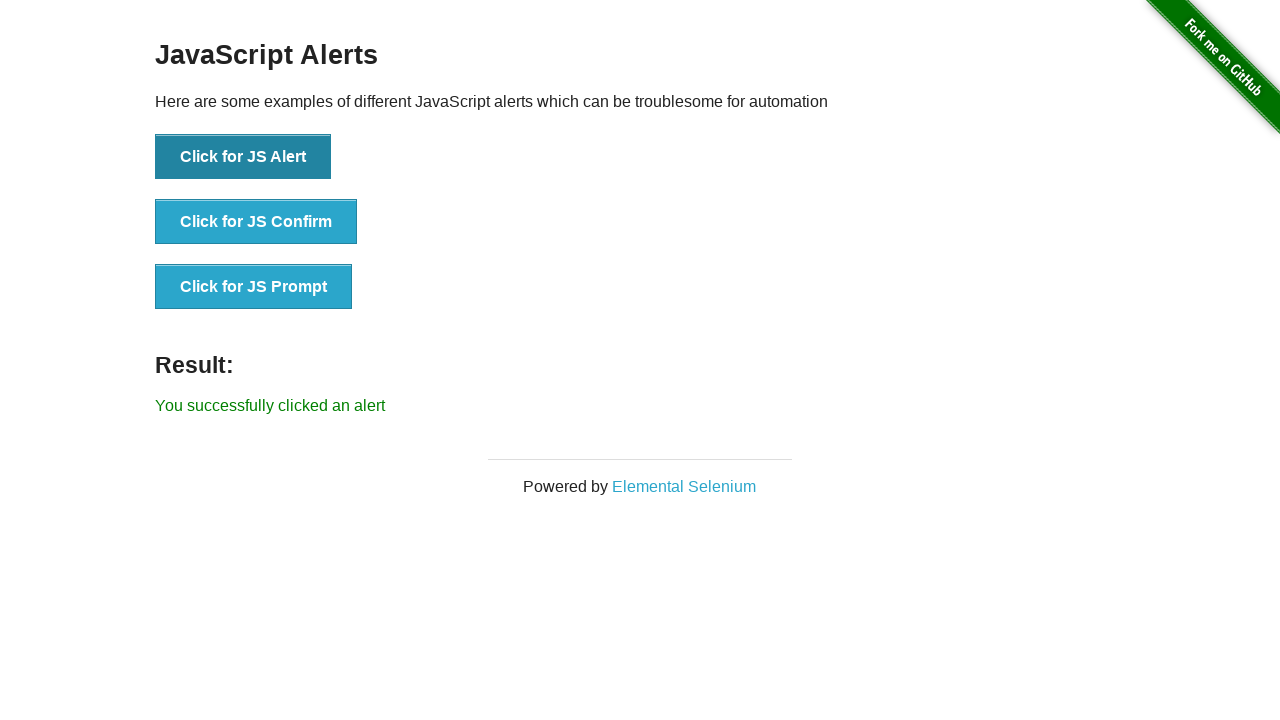

Waited for result message element to appear
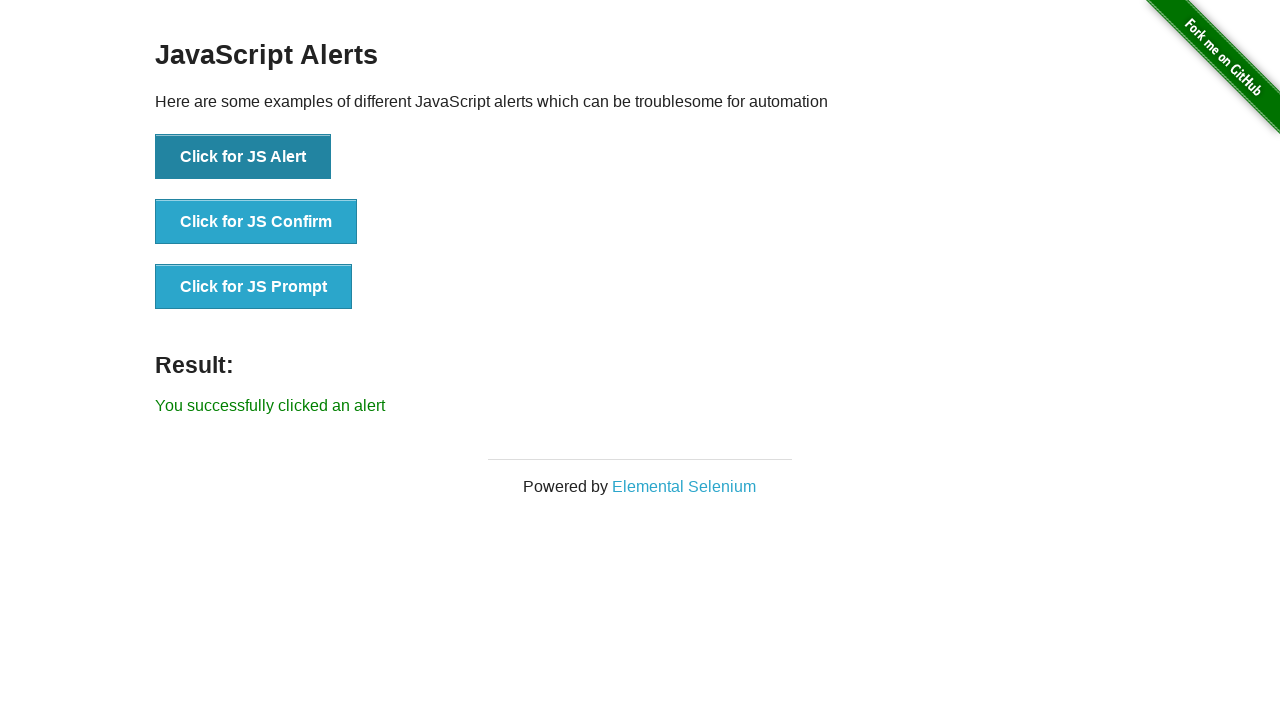

Retrieved result message text: 'You successfully clicked an alert'
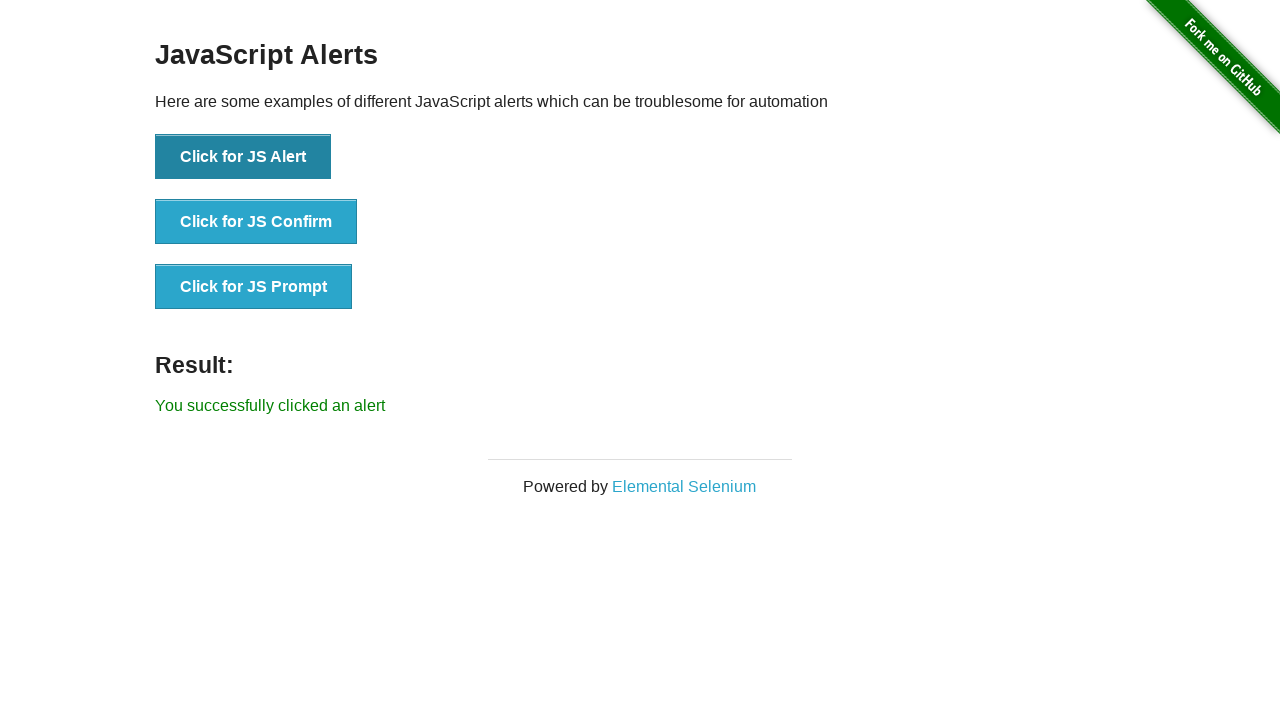

Verified result message shows successful alert click
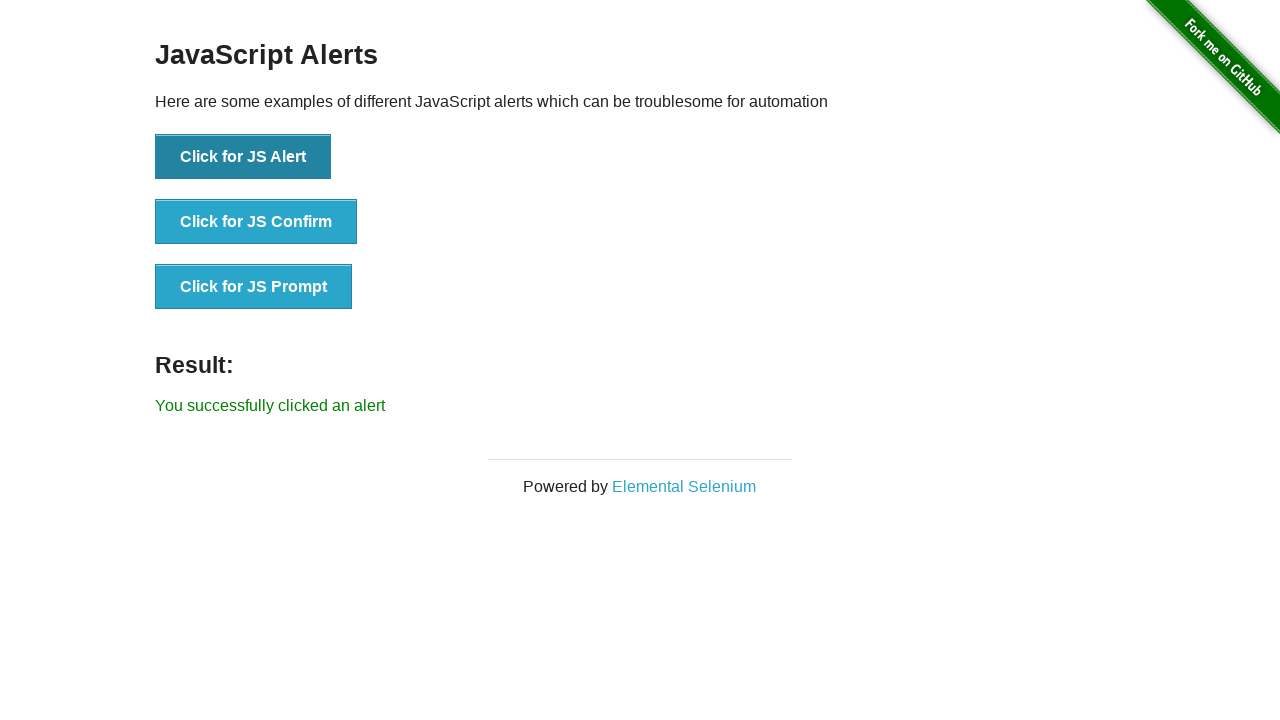

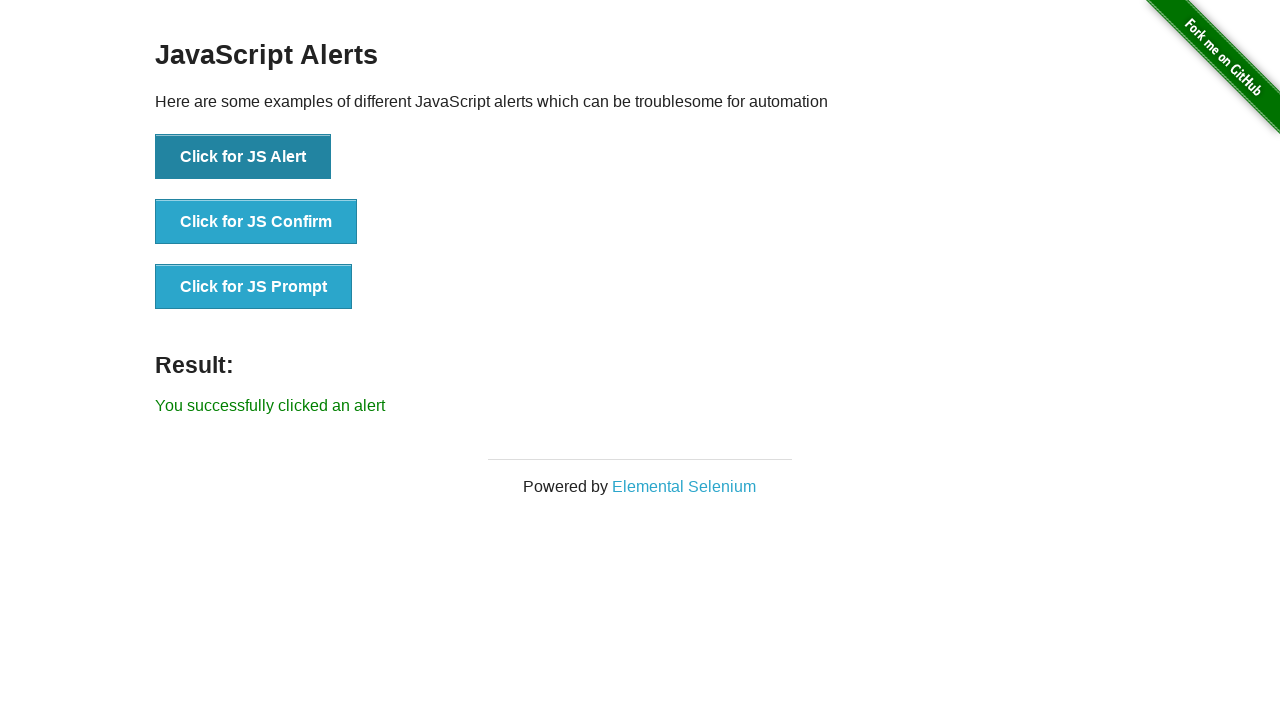